Tests the click functionality on a button element using Actions class to simulate mouse movement and click

Starting URL: https://demoqa.com/buttons

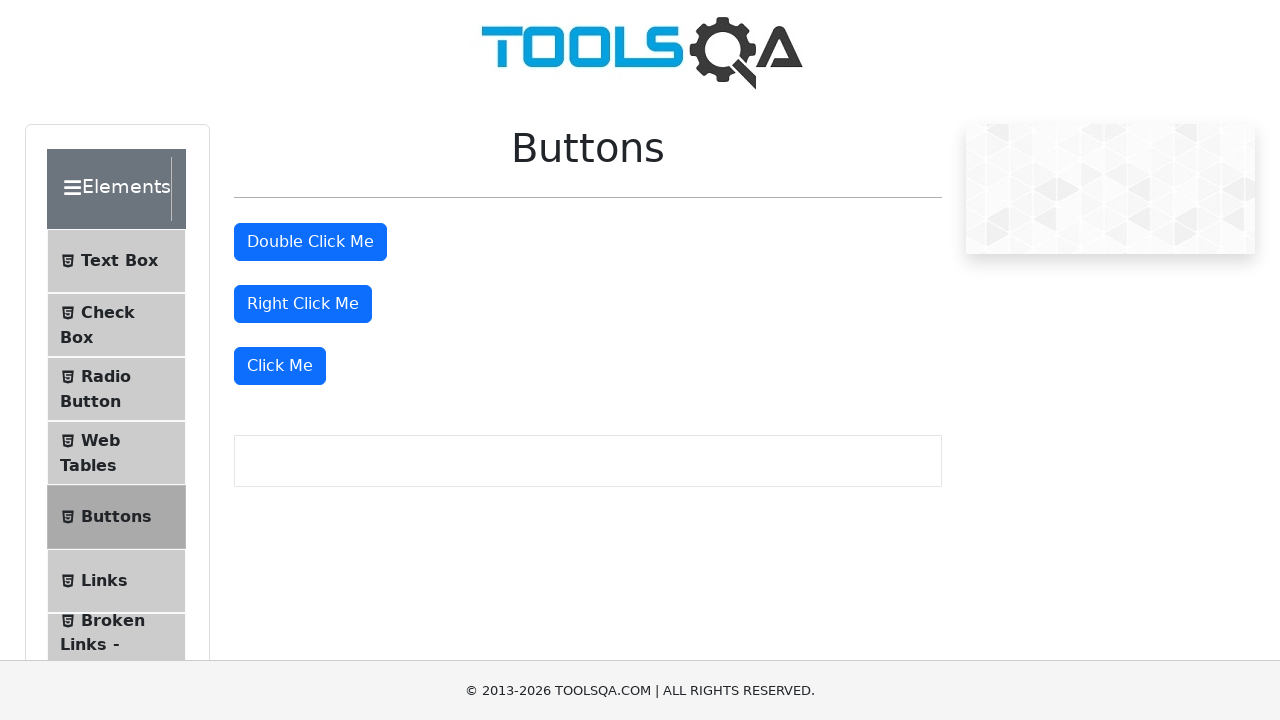

Located 'Click Me' button element
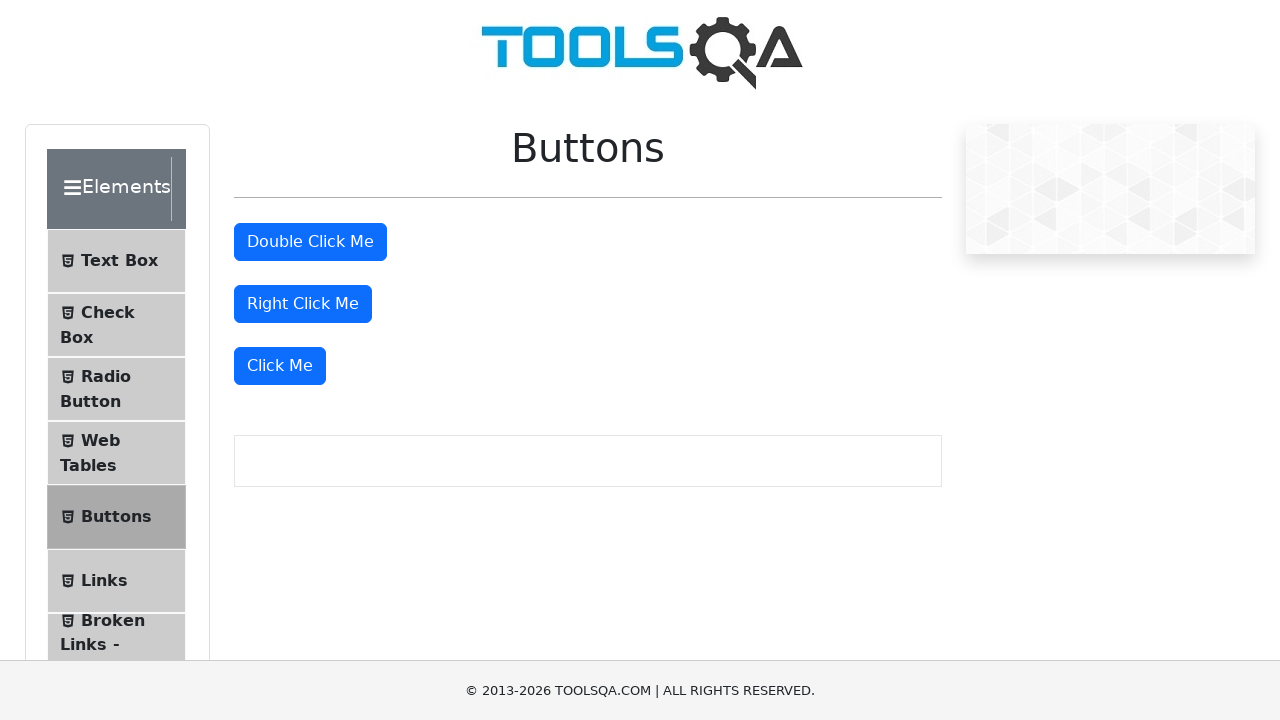

Clicked 'Click Me' button using mouse click action at (280, 366) on xpath=//button[text()='Click Me']
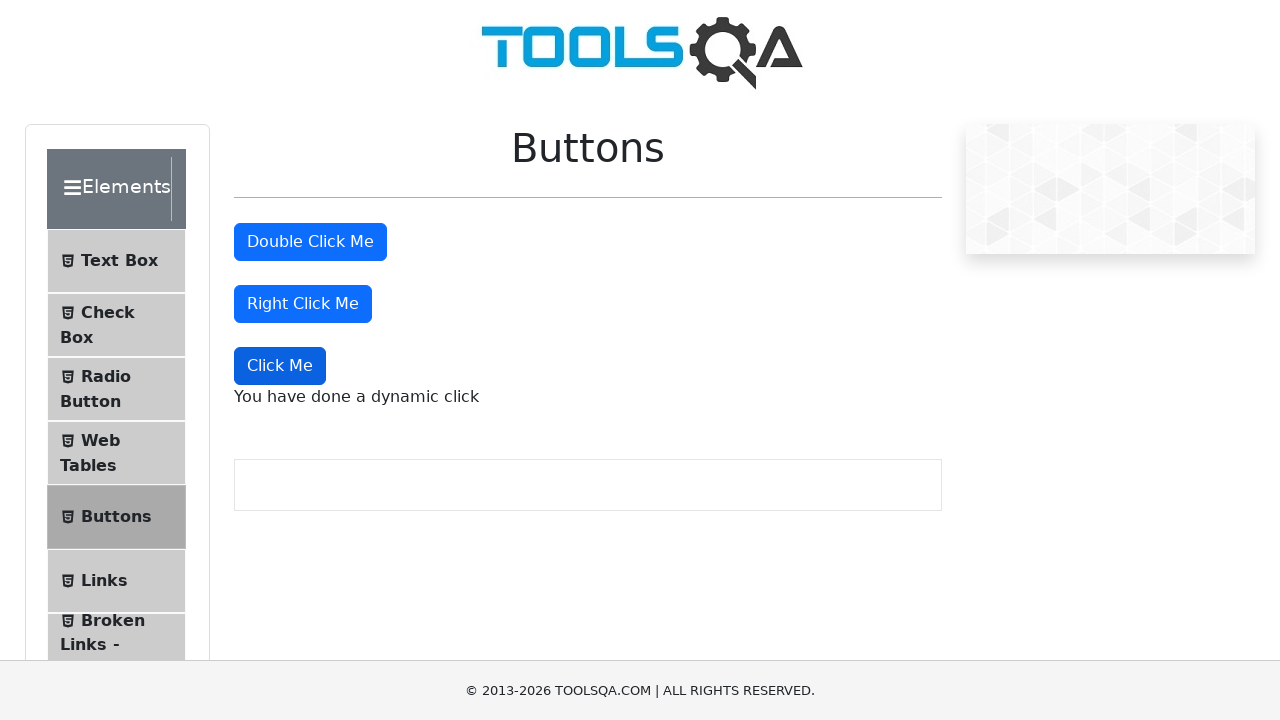

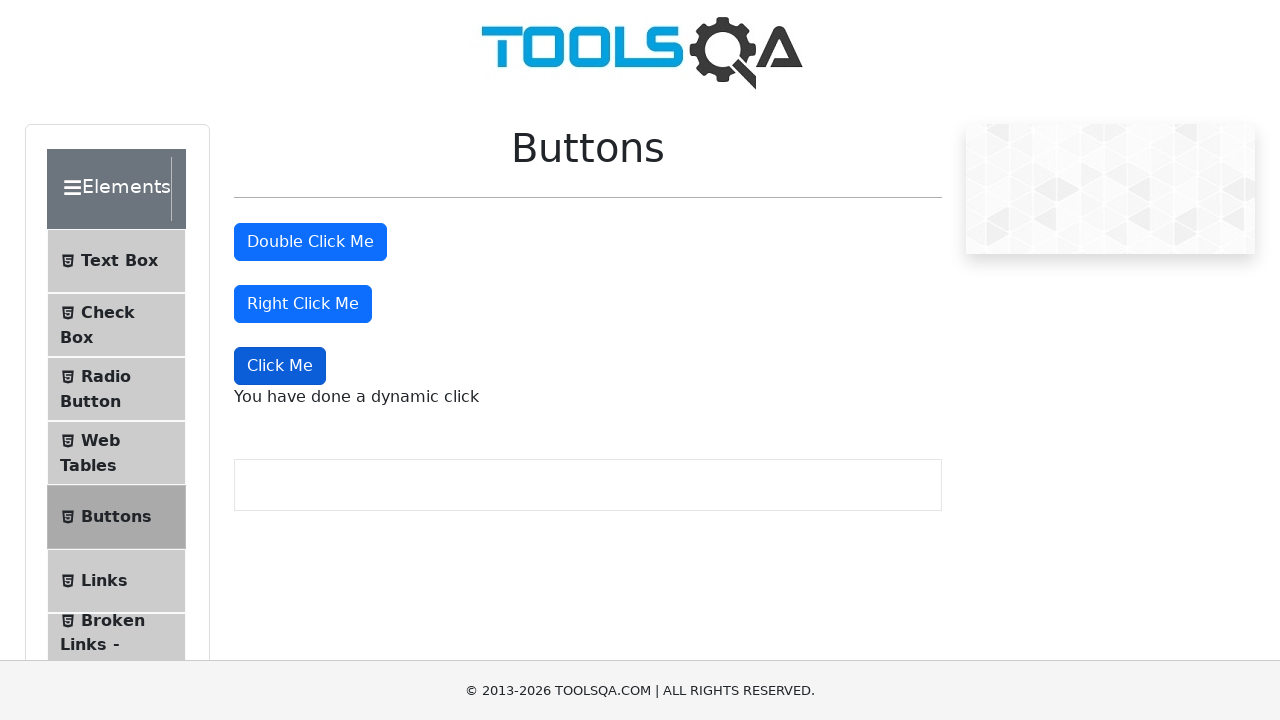